Tests switching between filter views to display all items

Starting URL: https://demo.playwright.dev/todomvc

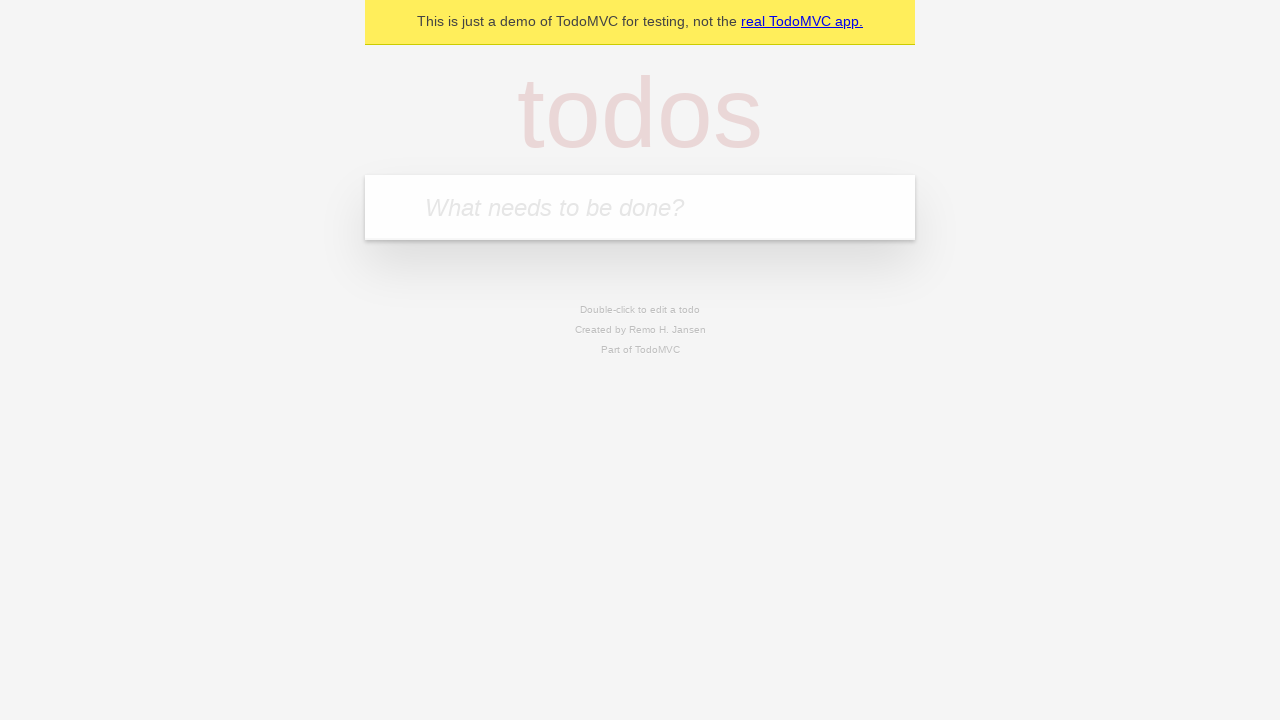

Filled todo input with 'buy some cheese' on internal:attr=[placeholder="What needs to be done?"i]
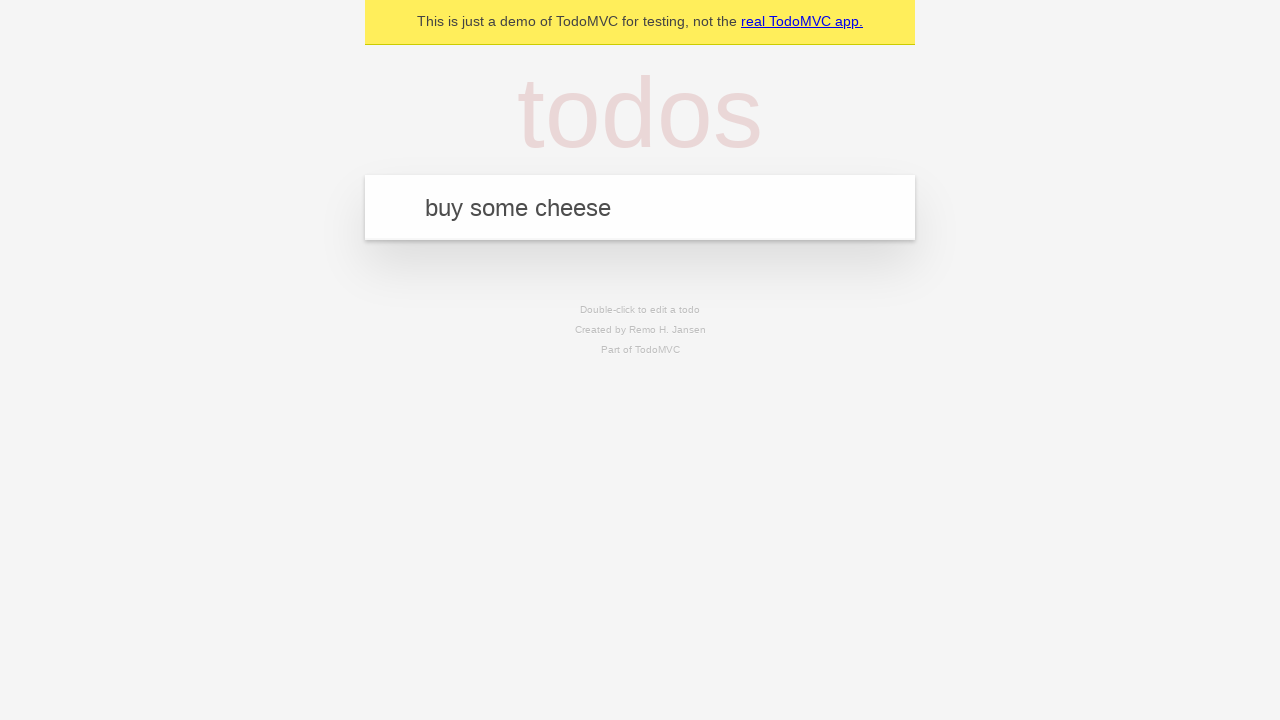

Pressed Enter to create todo 'buy some cheese' on internal:attr=[placeholder="What needs to be done?"i]
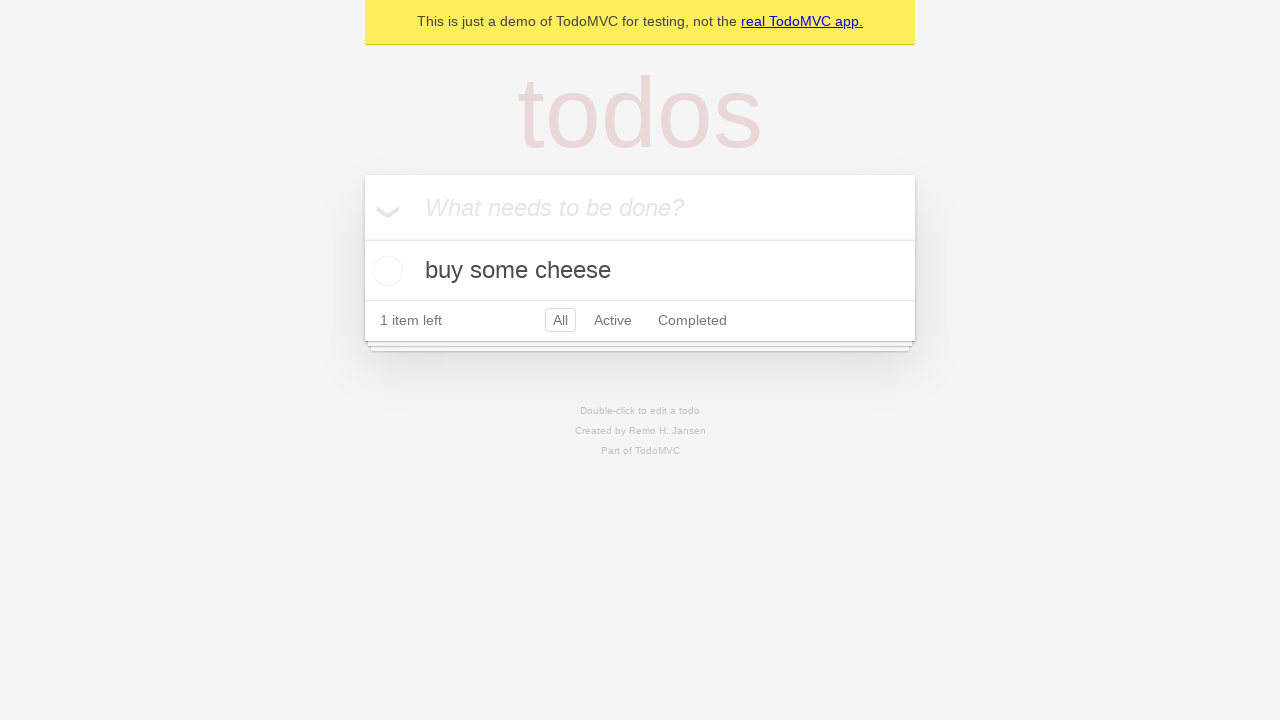

Filled todo input with 'feed the cat' on internal:attr=[placeholder="What needs to be done?"i]
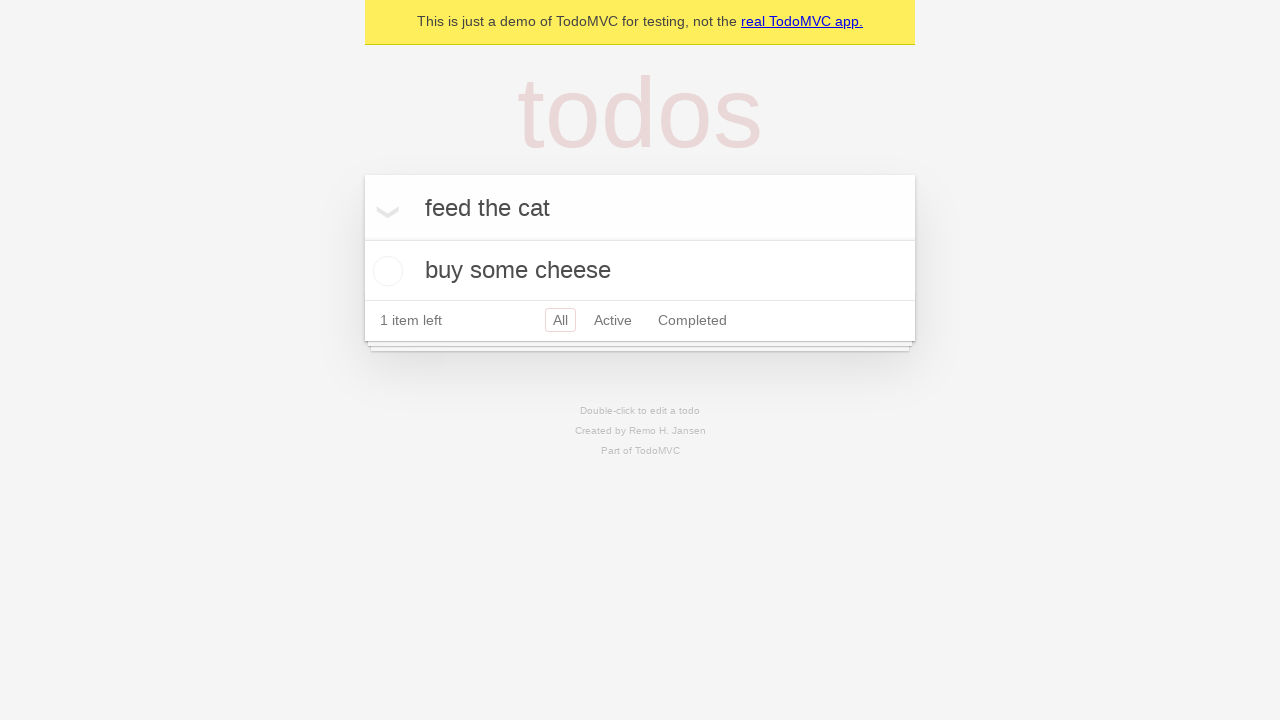

Pressed Enter to create todo 'feed the cat' on internal:attr=[placeholder="What needs to be done?"i]
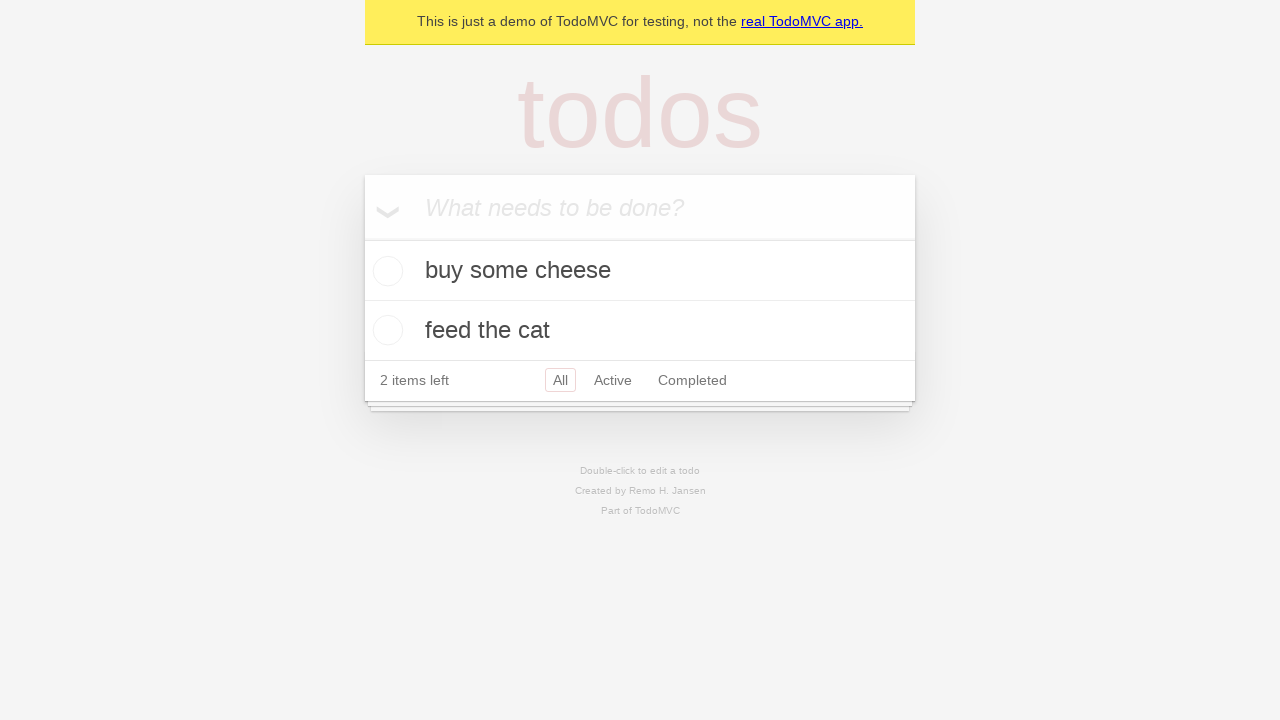

Filled todo input with 'book a doctors appointment' on internal:attr=[placeholder="What needs to be done?"i]
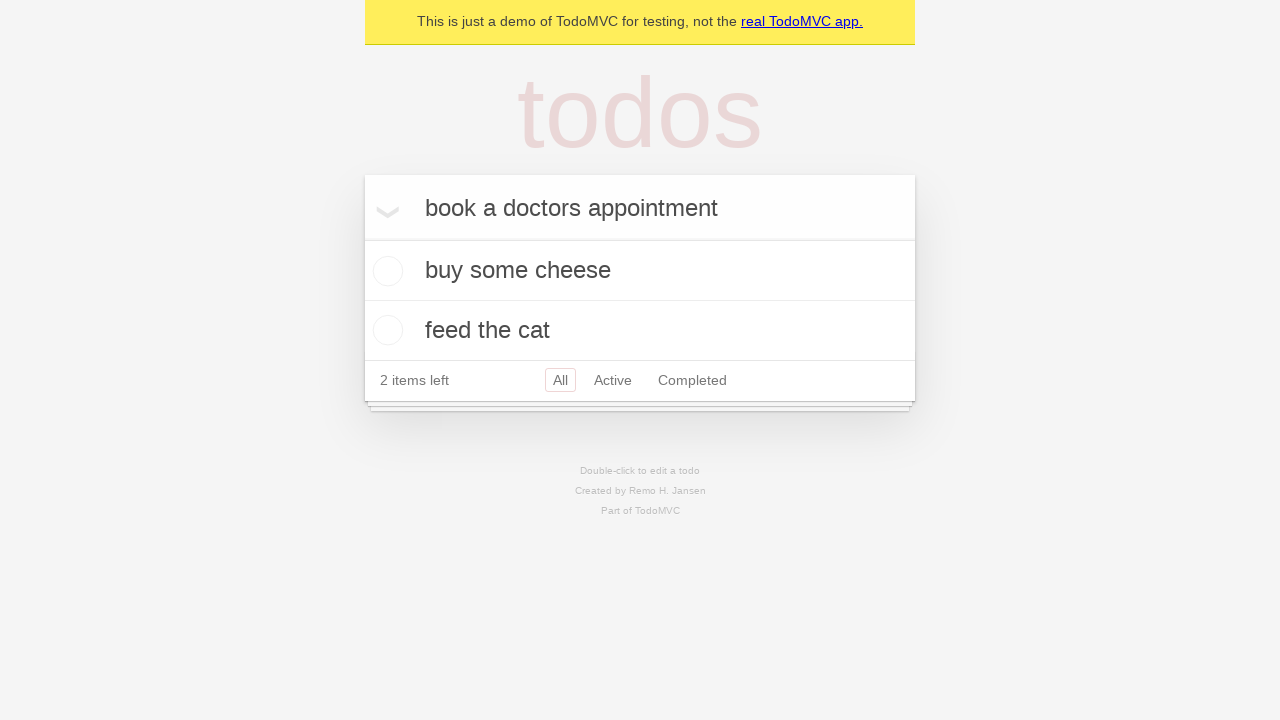

Pressed Enter to create todo 'book a doctors appointment' on internal:attr=[placeholder="What needs to be done?"i]
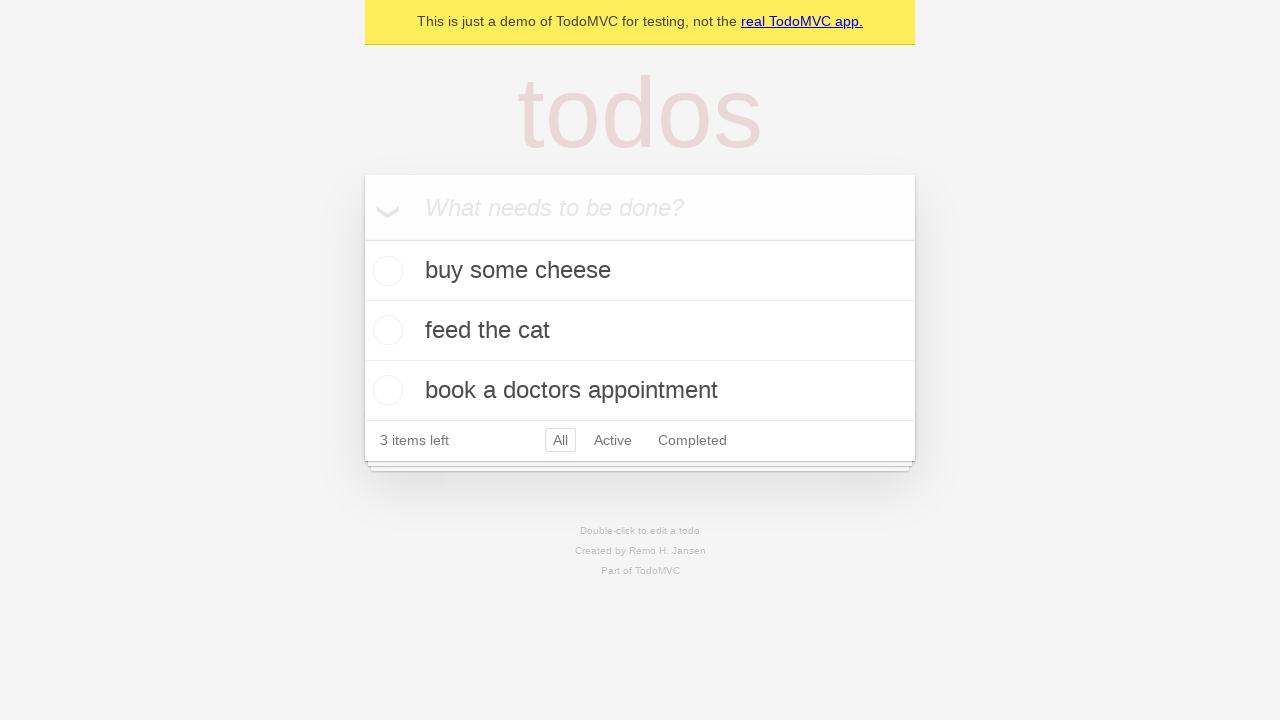

Waited for all 3 todos to load
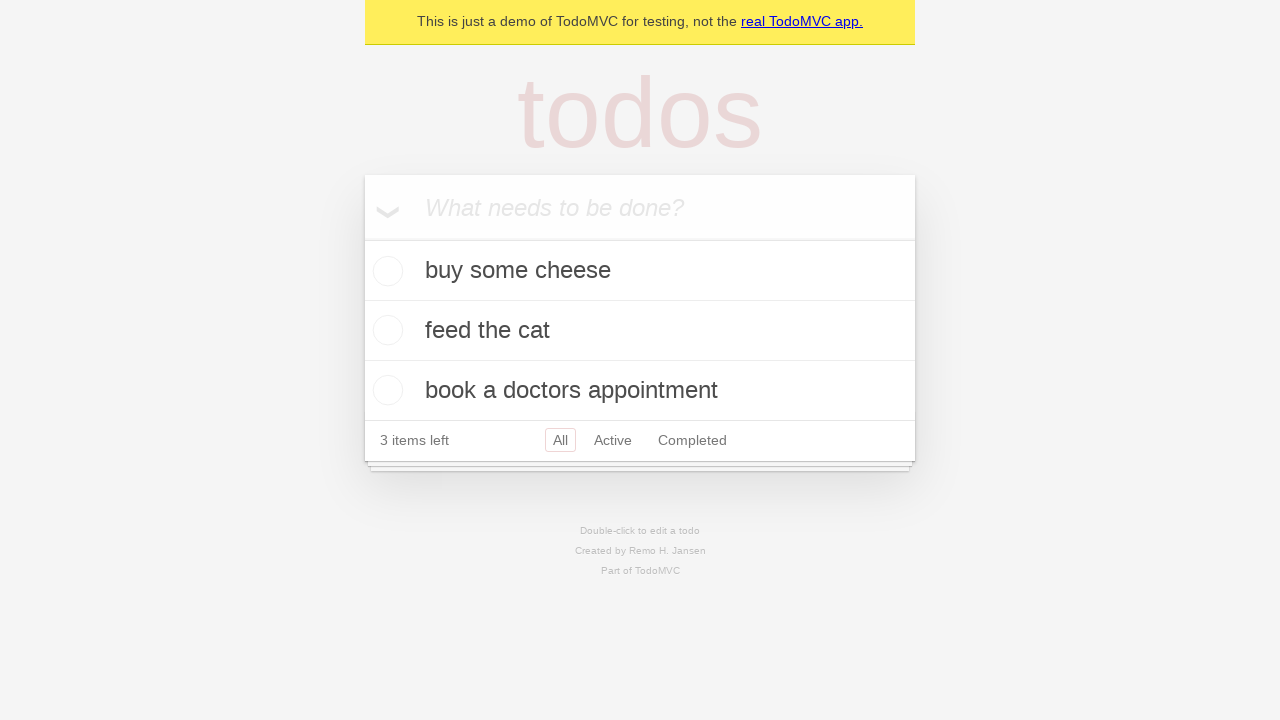

Checked the second todo item at (385, 330) on internal:testid=[data-testid="todo-item"s] >> nth=1 >> internal:role=checkbox
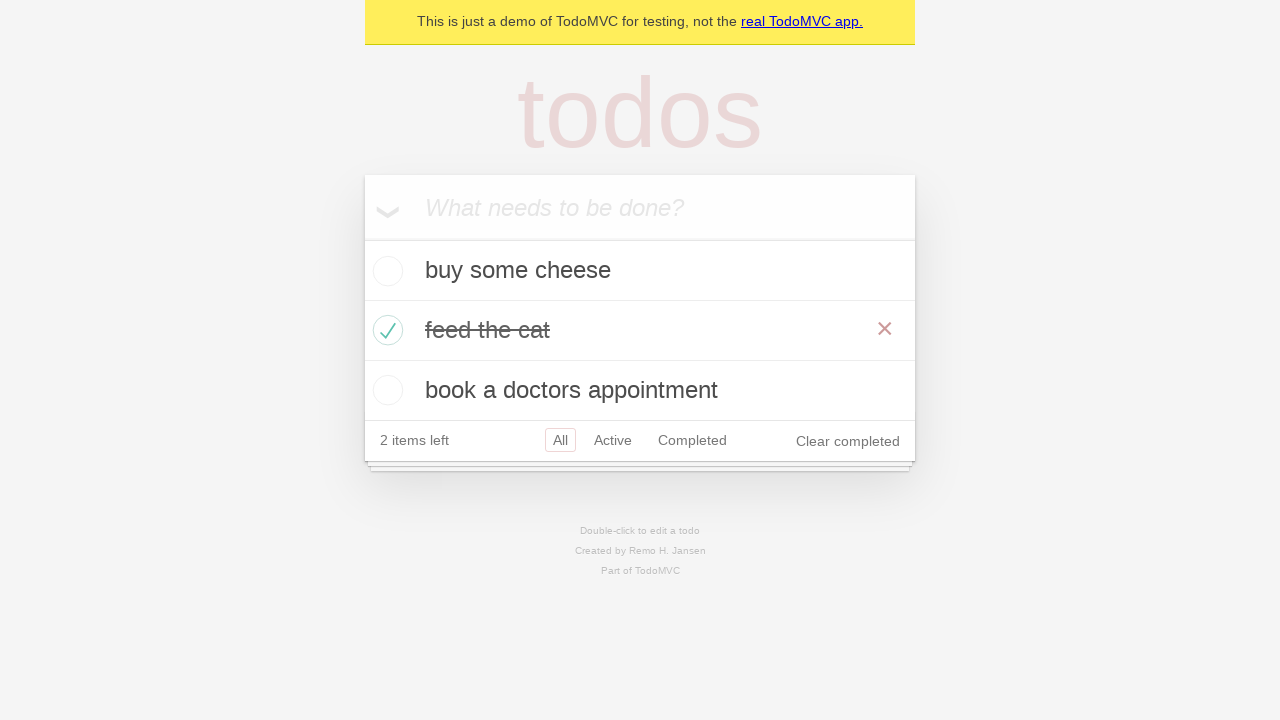

Clicked 'Active' filter to show only active todos at (613, 440) on internal:role=link[name="Active"i]
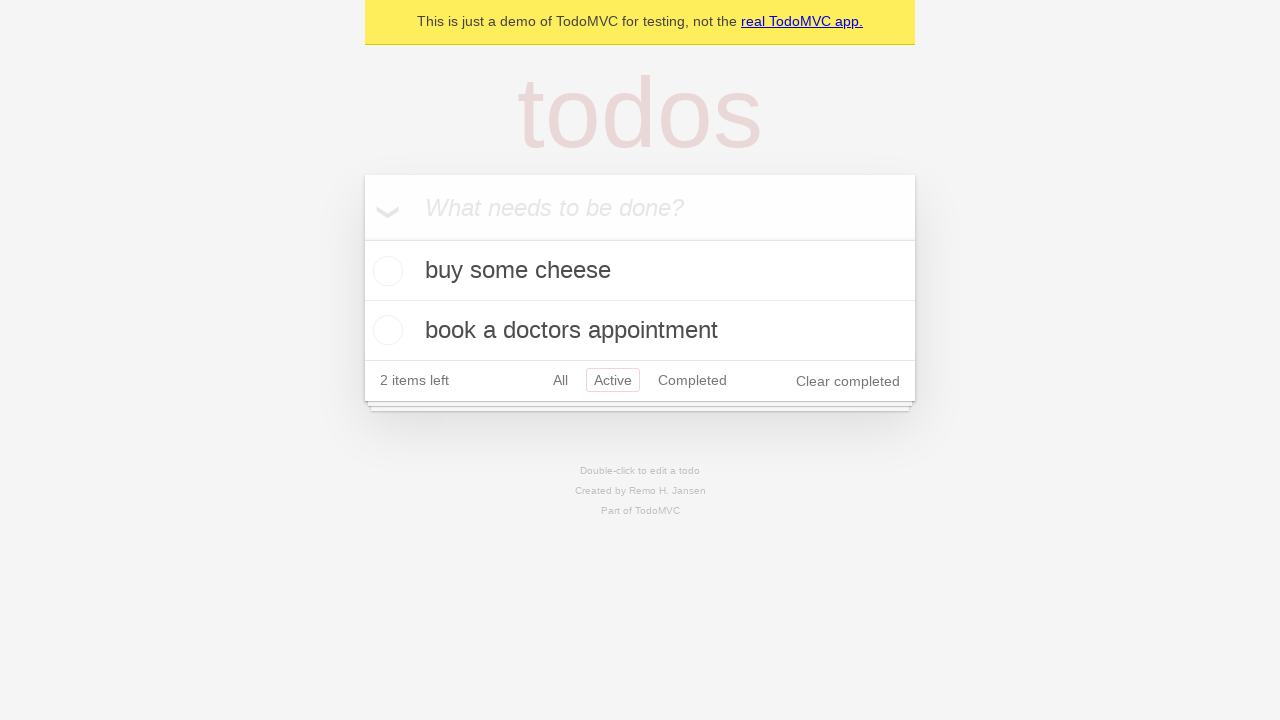

Clicked 'Completed' filter to show only completed todos at (692, 380) on internal:role=link[name="Completed"i]
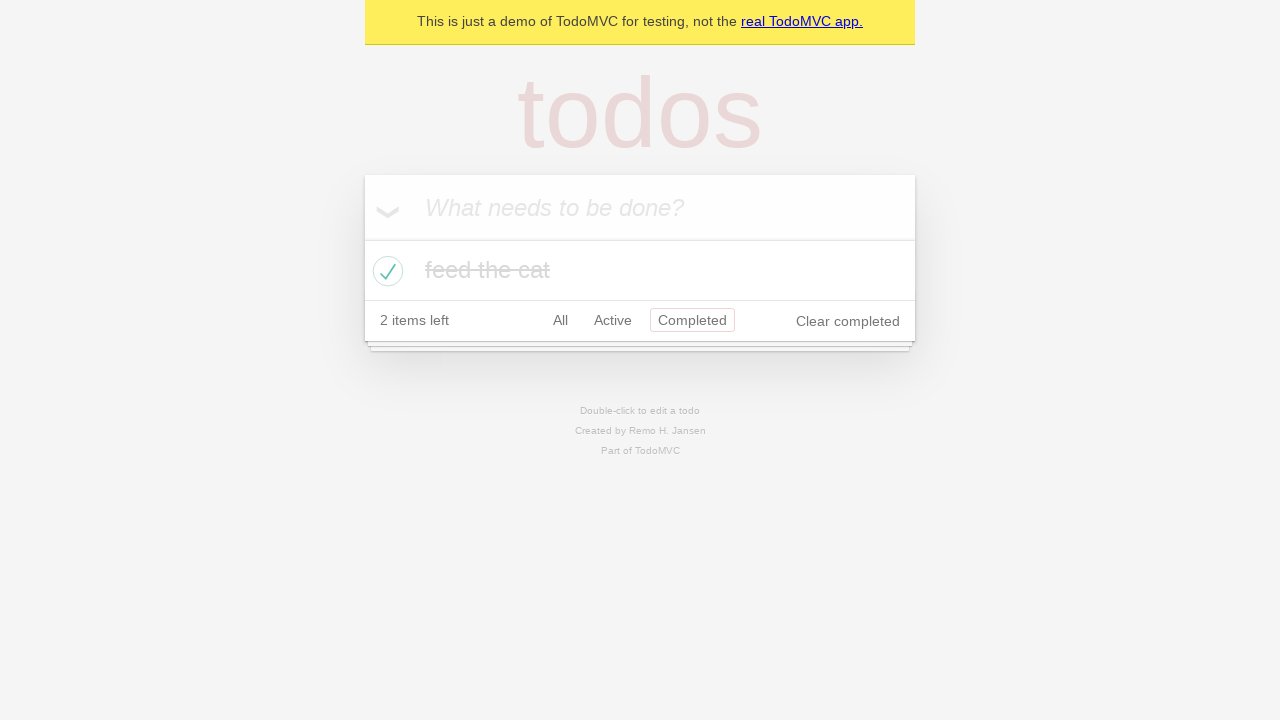

Clicked 'All' filter to display all items at (560, 320) on internal:role=link[name="All"i]
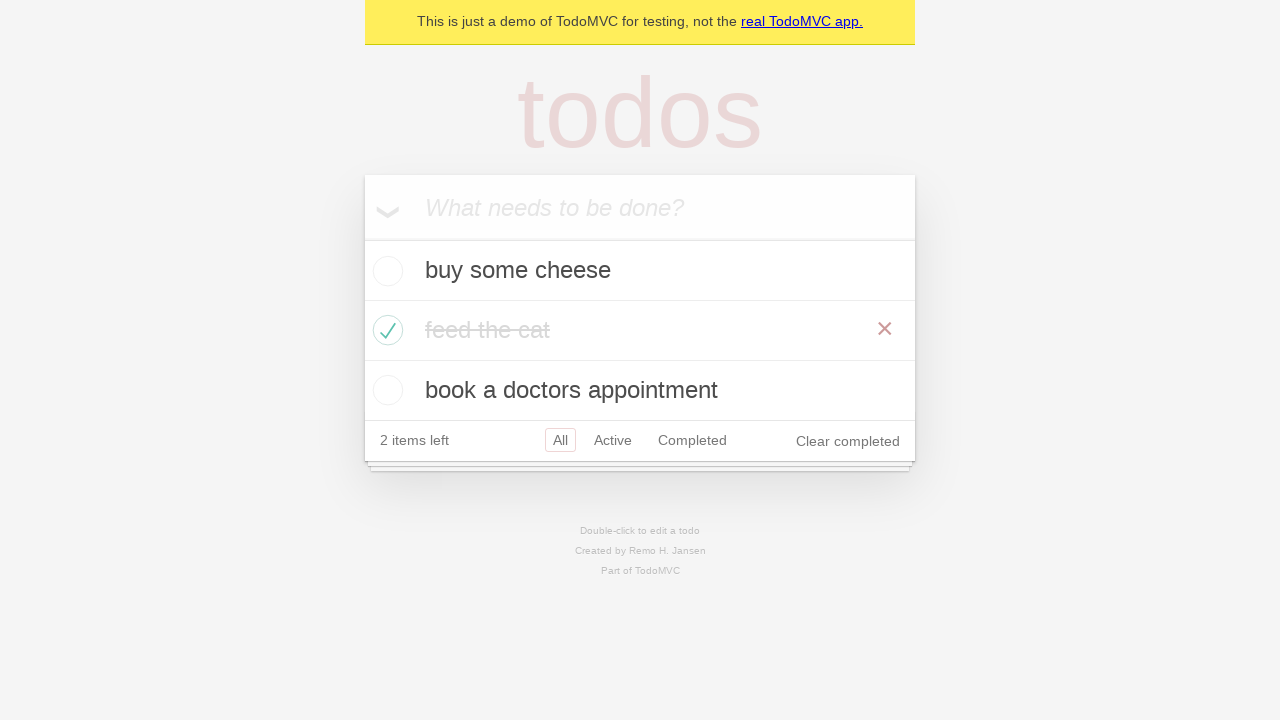

Verified all 3 todos are displayed in 'All' view
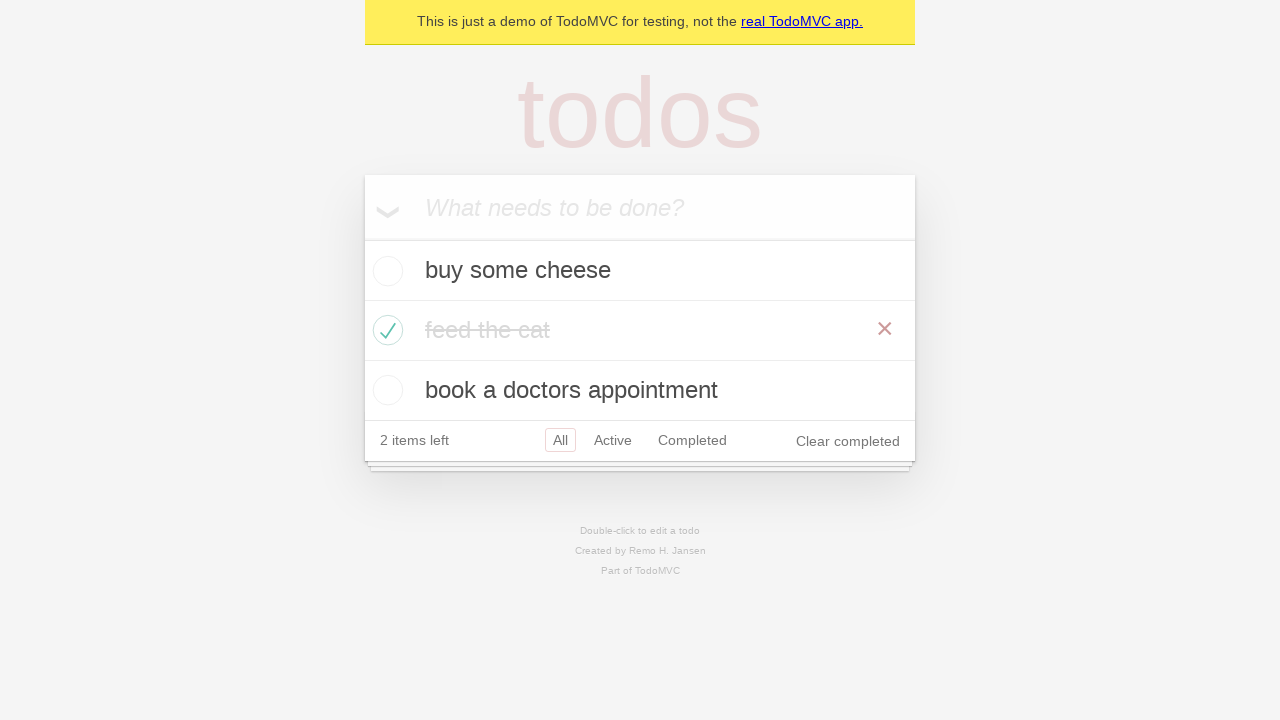

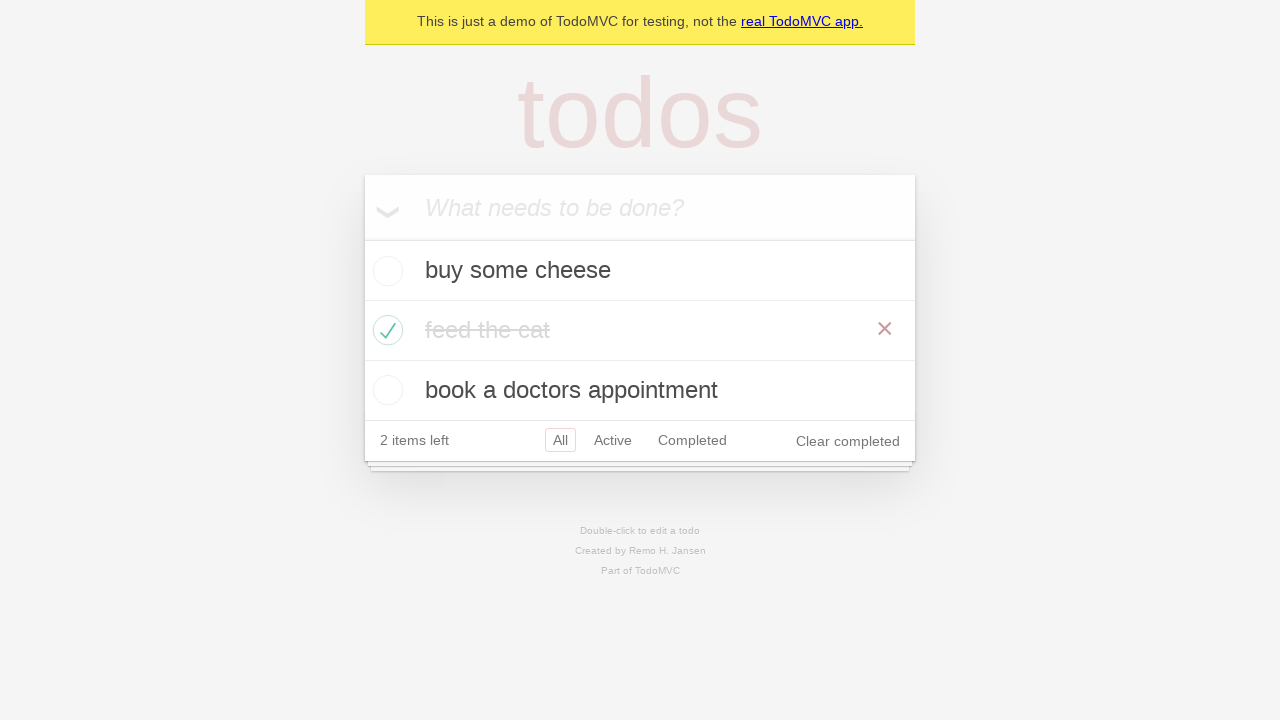